Verifies that JavaScript and CSS assets load successfully by monitoring network responses for failed assets.

Starting URL: https://aideas-redbaez.netlify.app

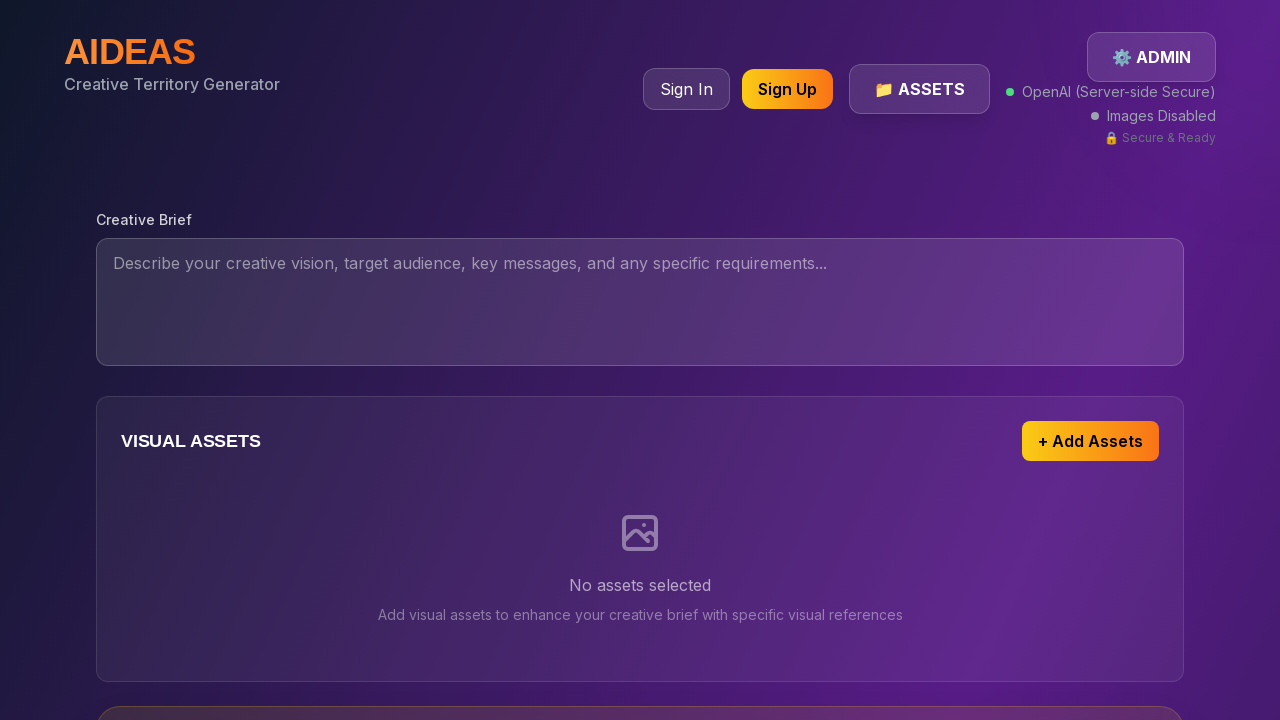

Set up response listener to track JavaScript and CSS asset loading
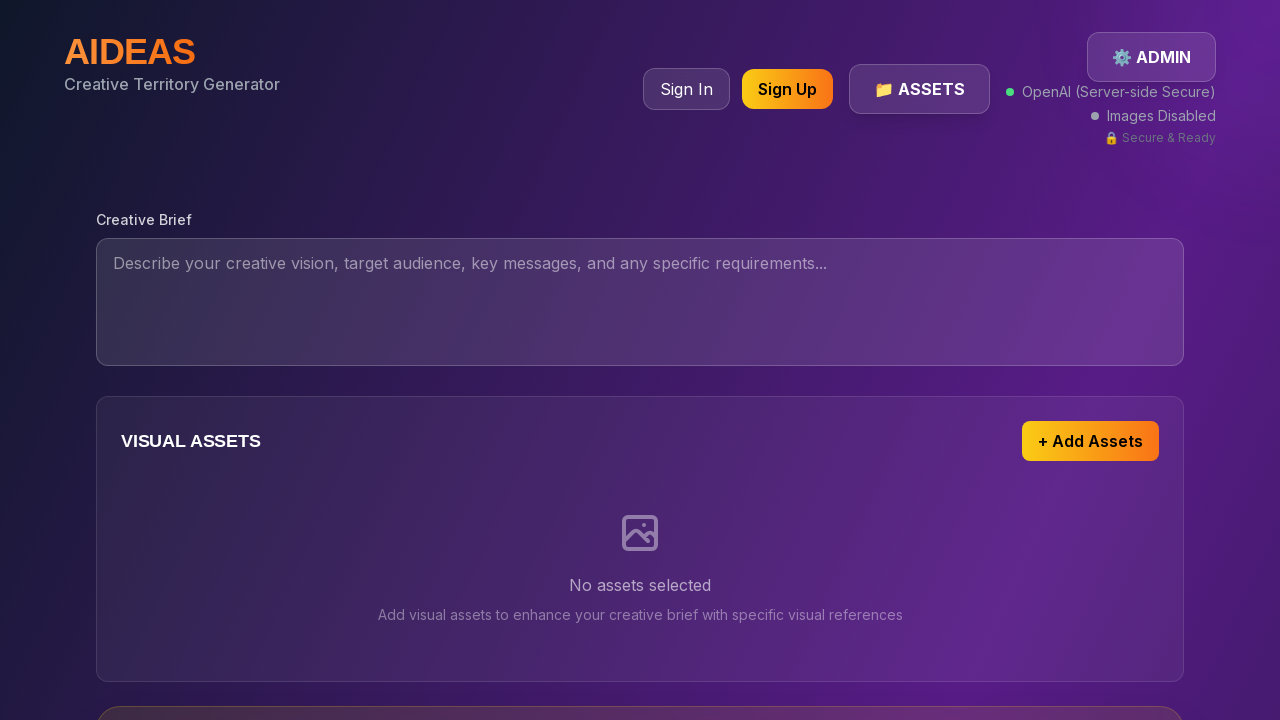

Reloaded page to capture asset responses
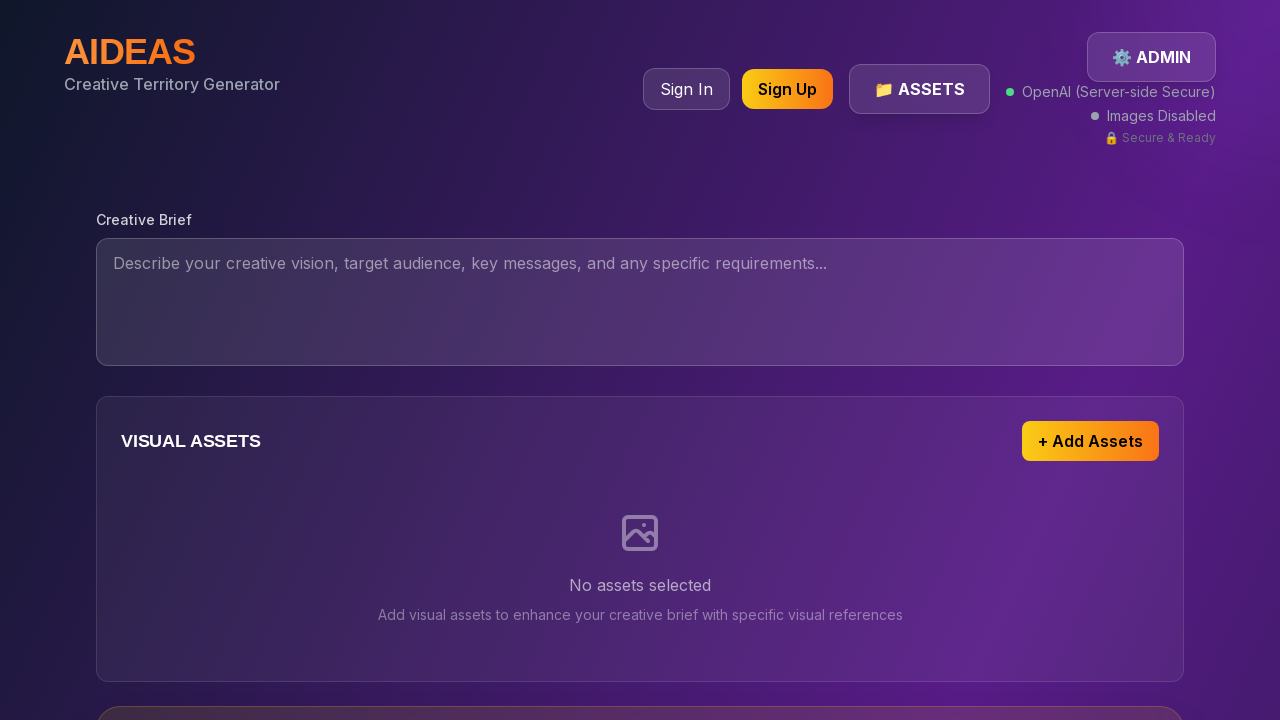

Waited for network idle - all assets loaded
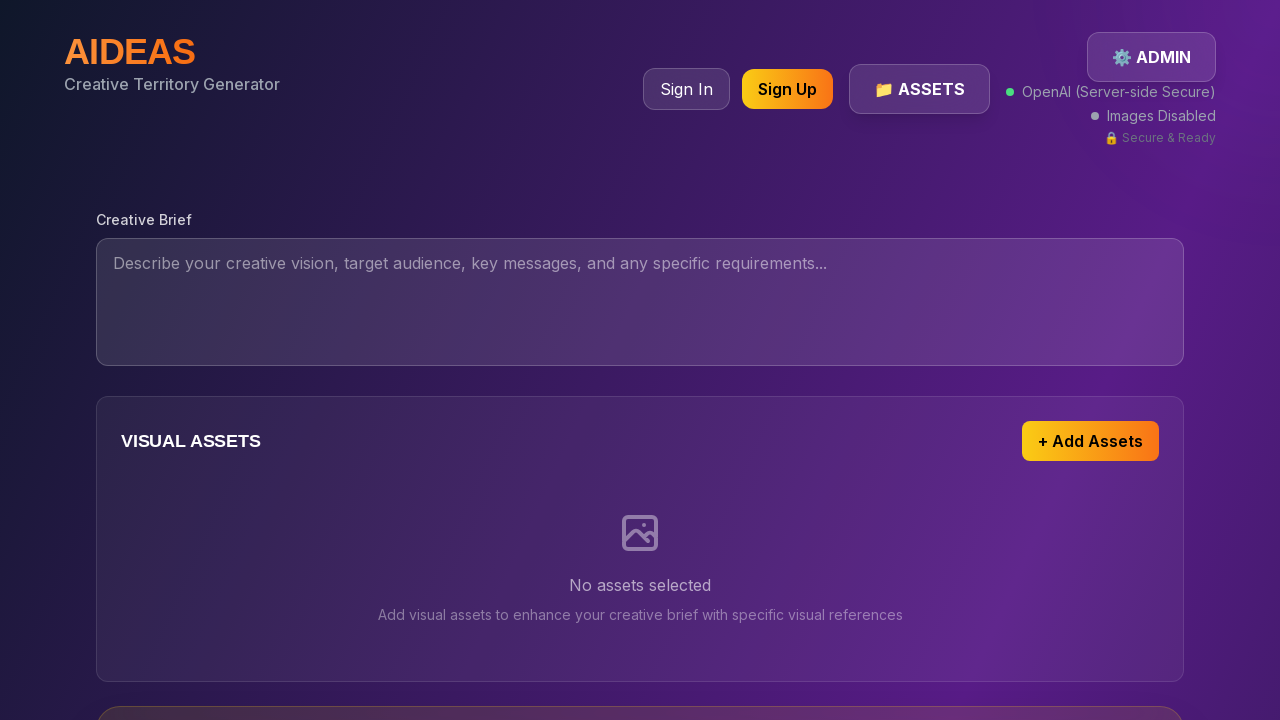

Verified that all JavaScript and CSS assets loaded successfully with no 4xx or 5xx errors
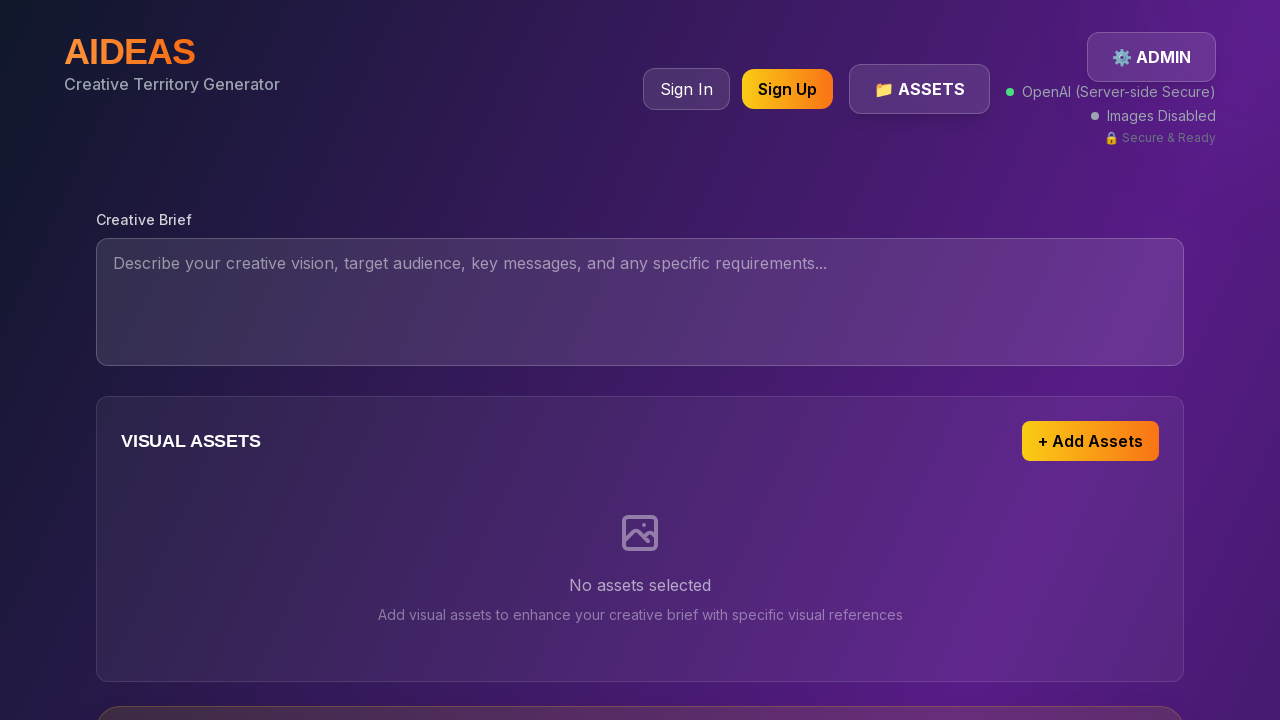

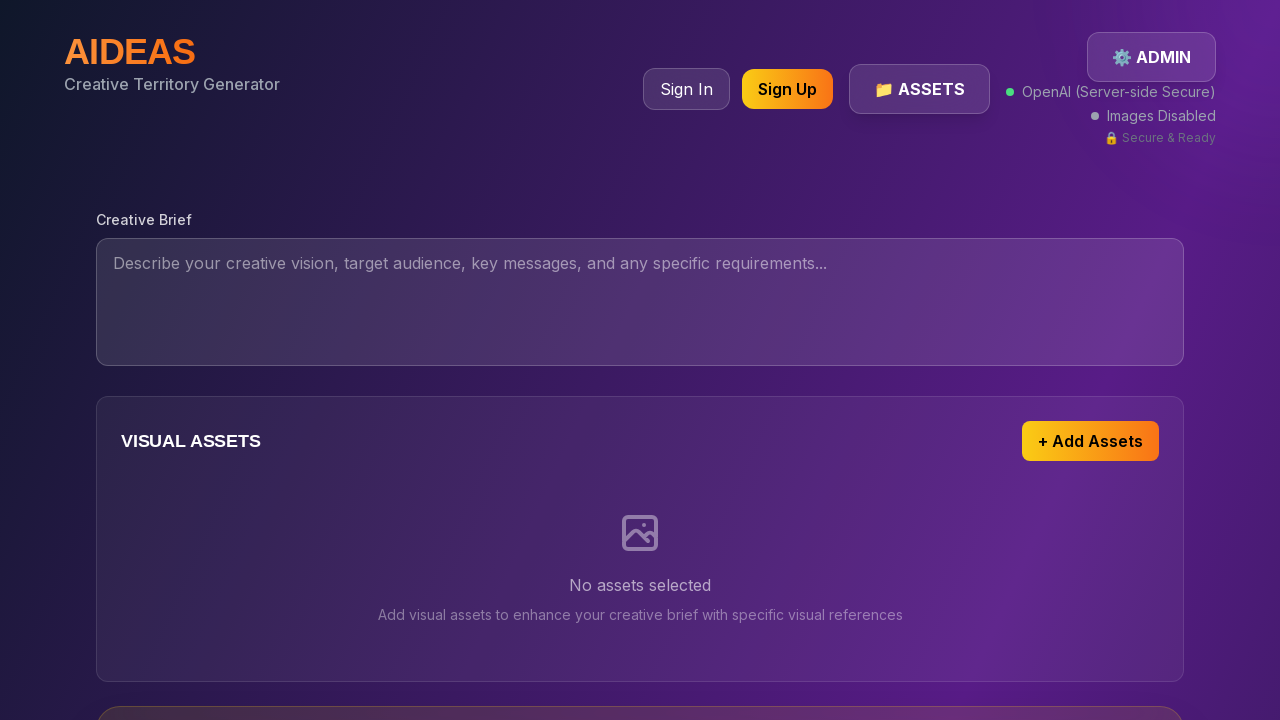